Tests multiple window handling by clicking links that open new windows and switching between them

Starting URL: https://seleniumpractise.blogspot.com/2017/07/multiple-window-examples.html

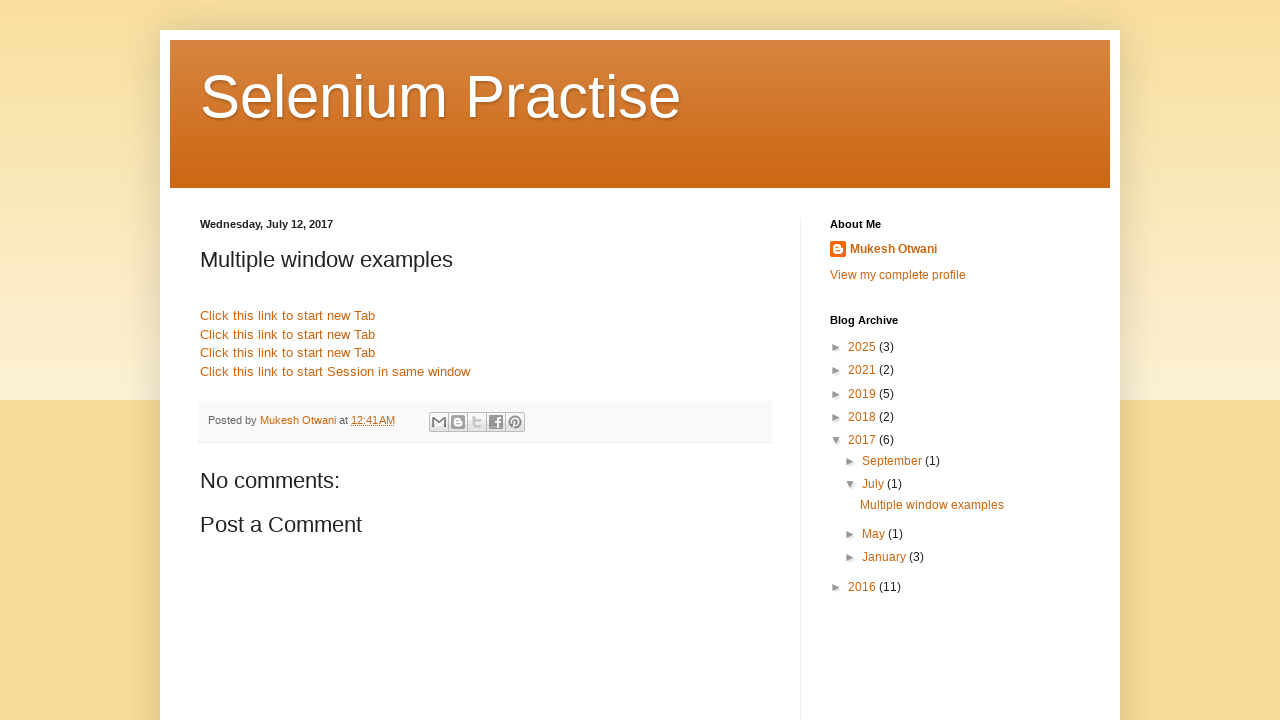

Clicked link to open Google in new window at (288, 316) on xpath=//a[@href='//www.google.com']
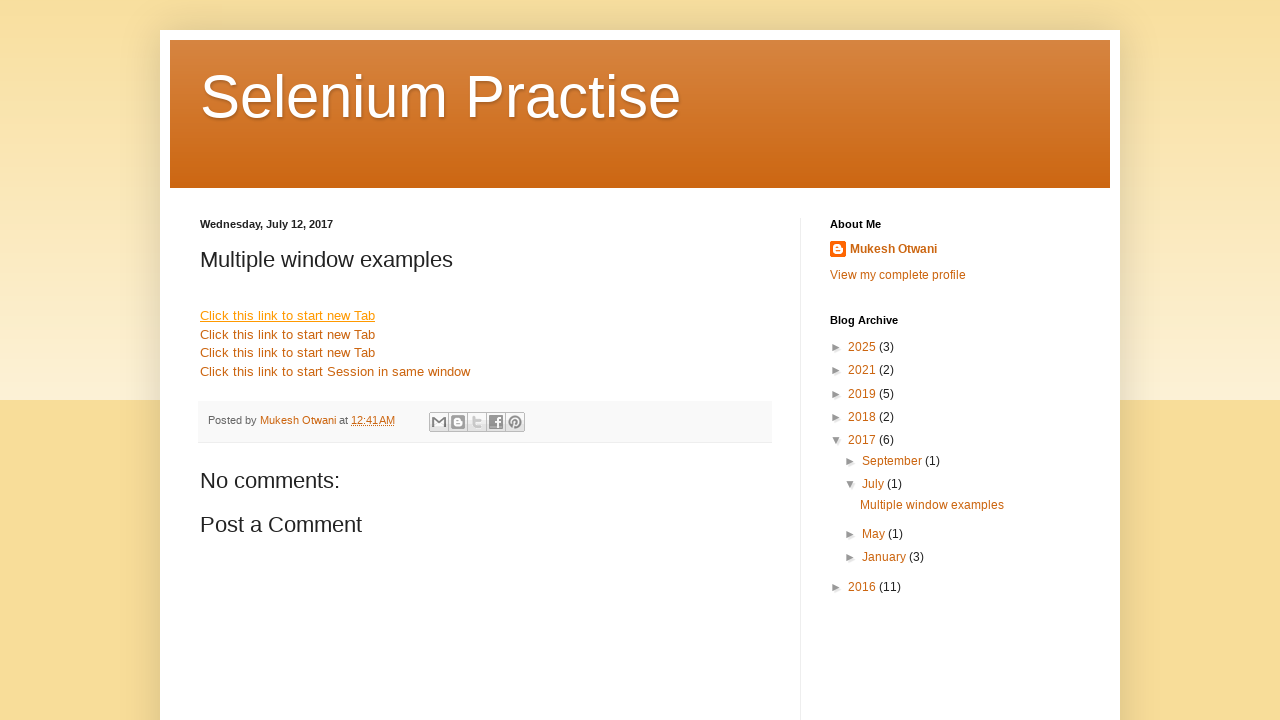

Clicked link to open Facebook in new window at (288, 334) on xpath=//a[@href='http://www.facebook.com']
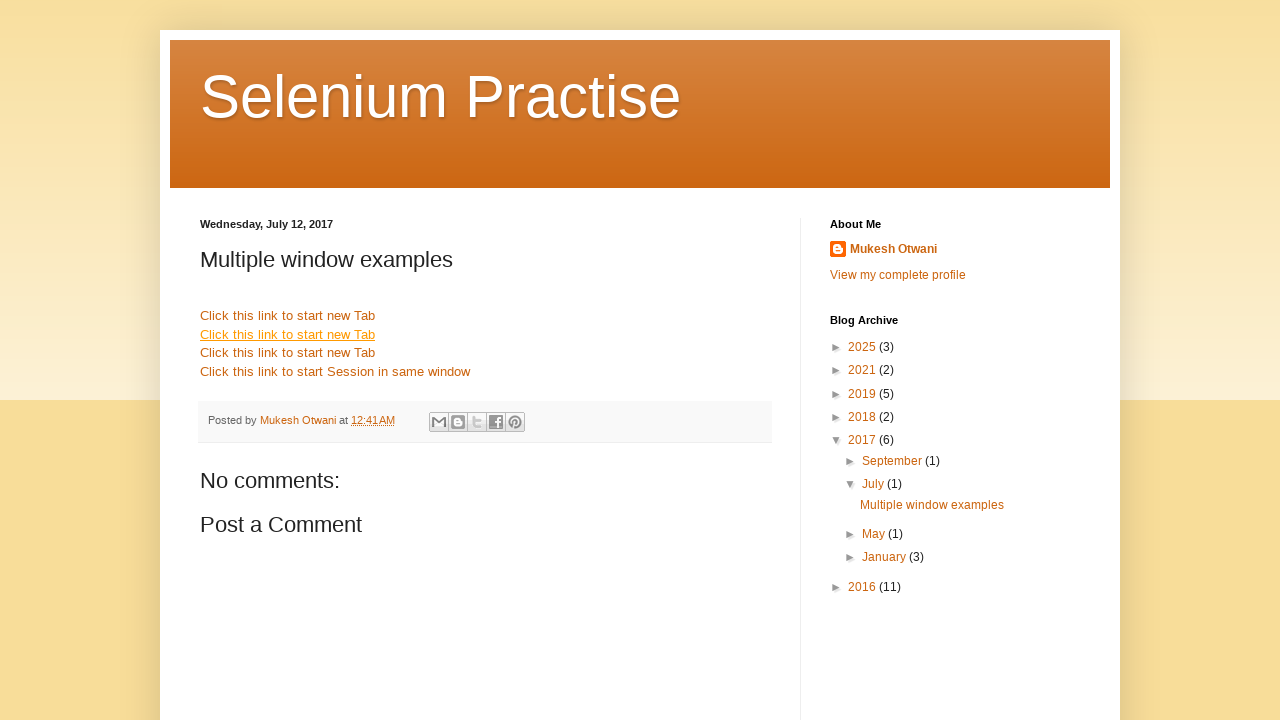

Clicked link to open Yahoo in new window at (288, 353) on xpath=//a[@href='http://www.yahoo.com']
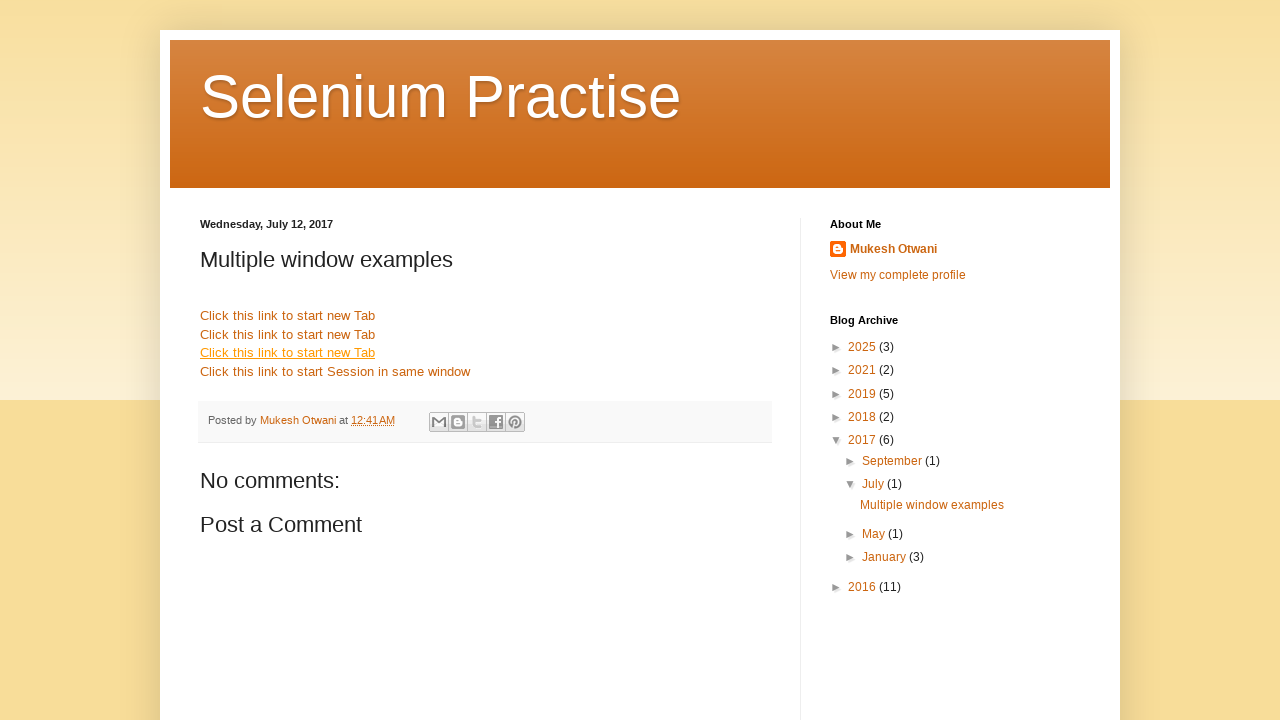

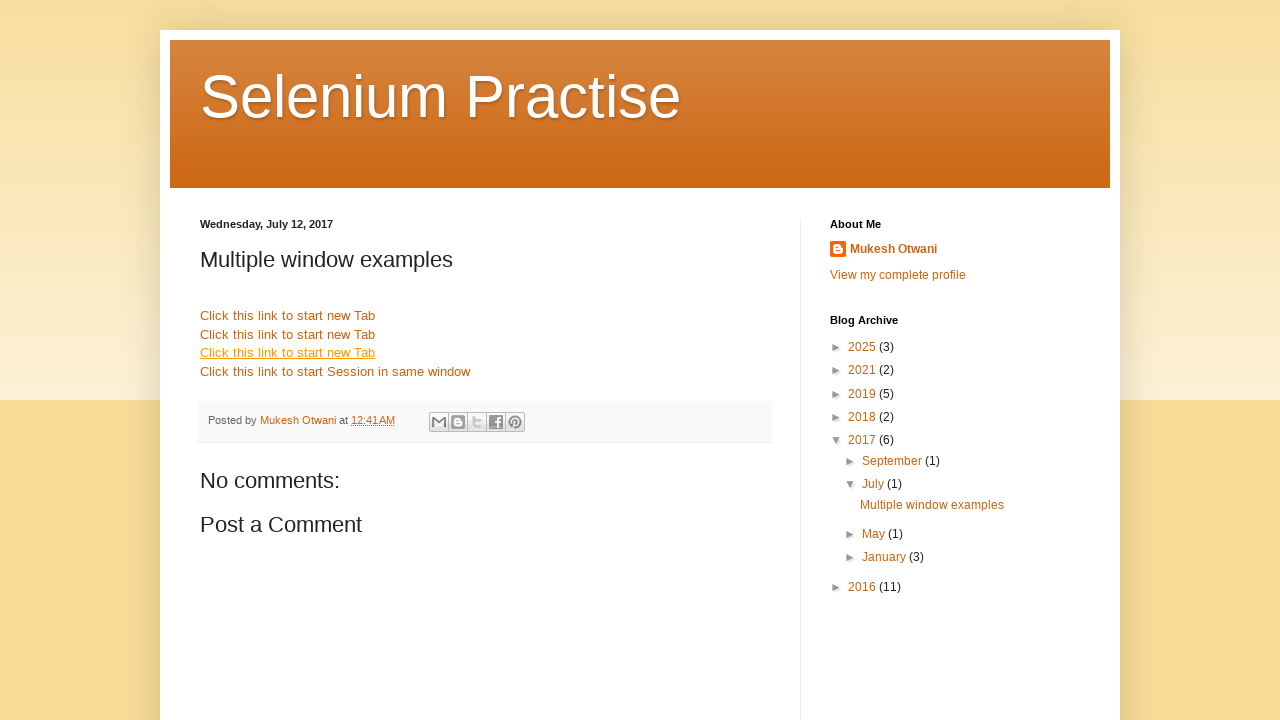